Loads the Web Driver IO tutorial test page and verifies the page title is correct

Starting URL: http://www.tlkeith.com/WebDriverIOTutorialTest.html

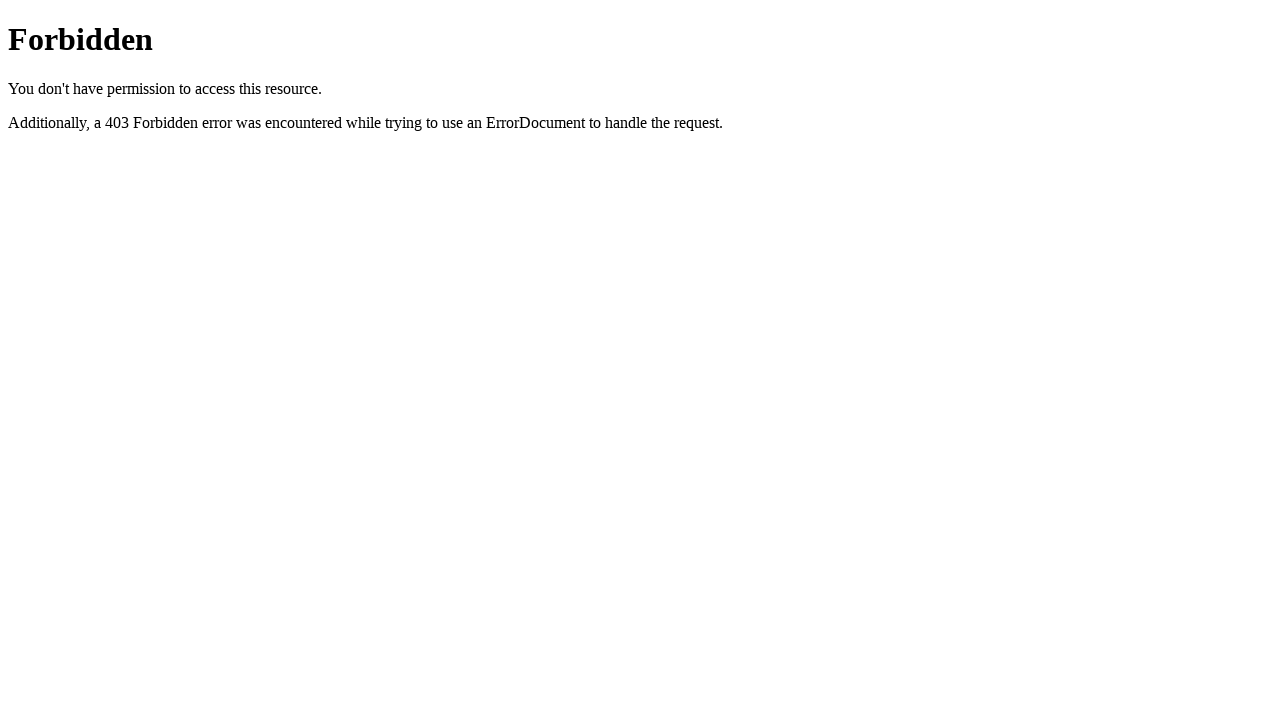

Navigated to Web Driver IO tutorial test page
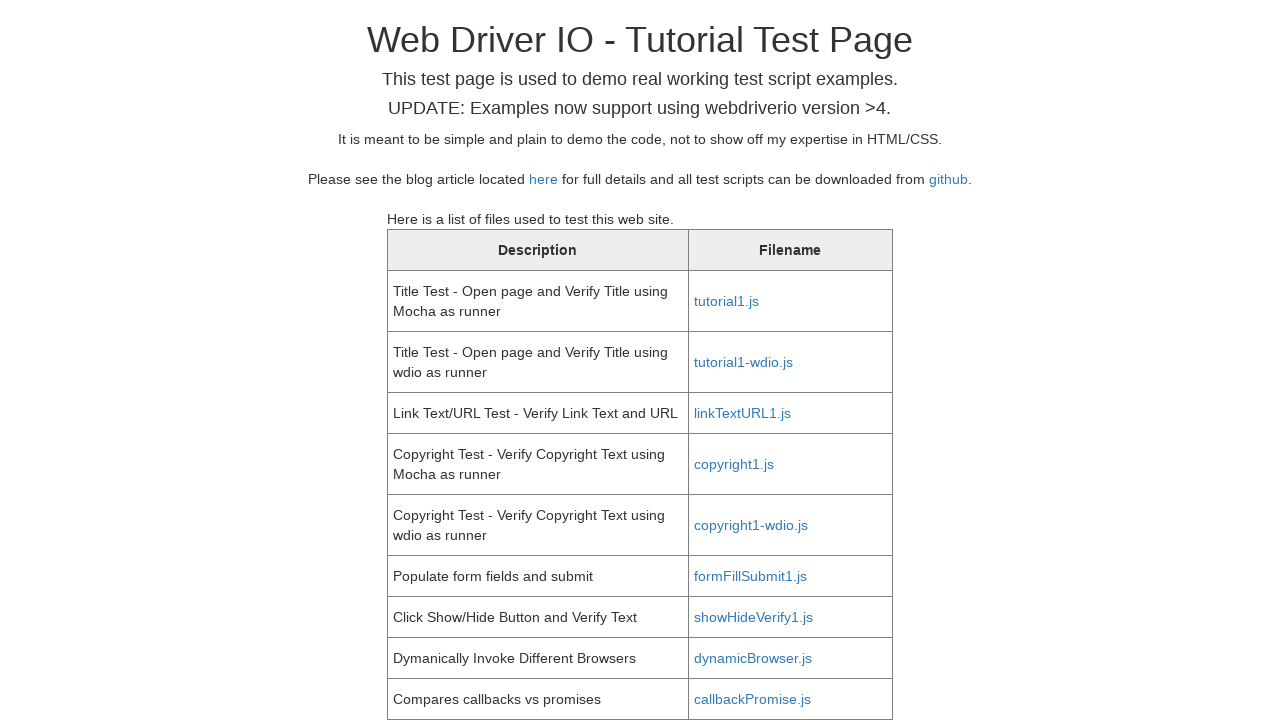

Retrieved page title
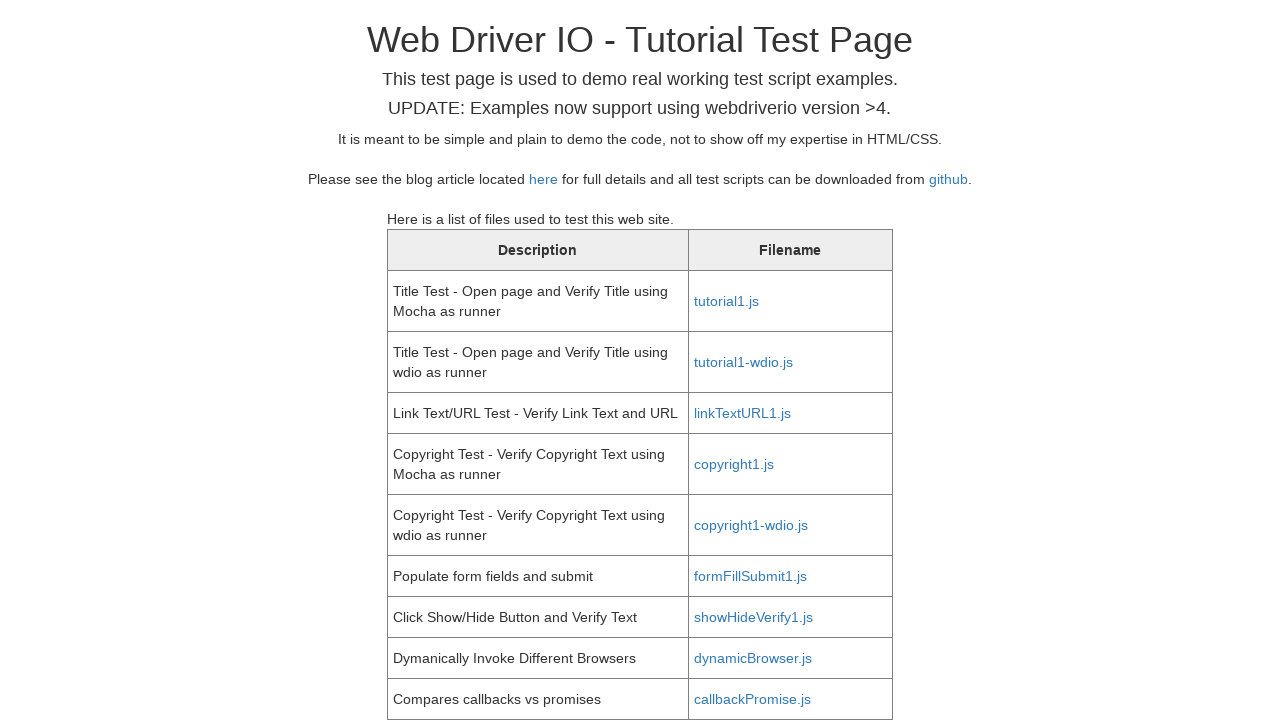

Verified page title is correct: 'Web Driver IO - Tutorial Test Page'
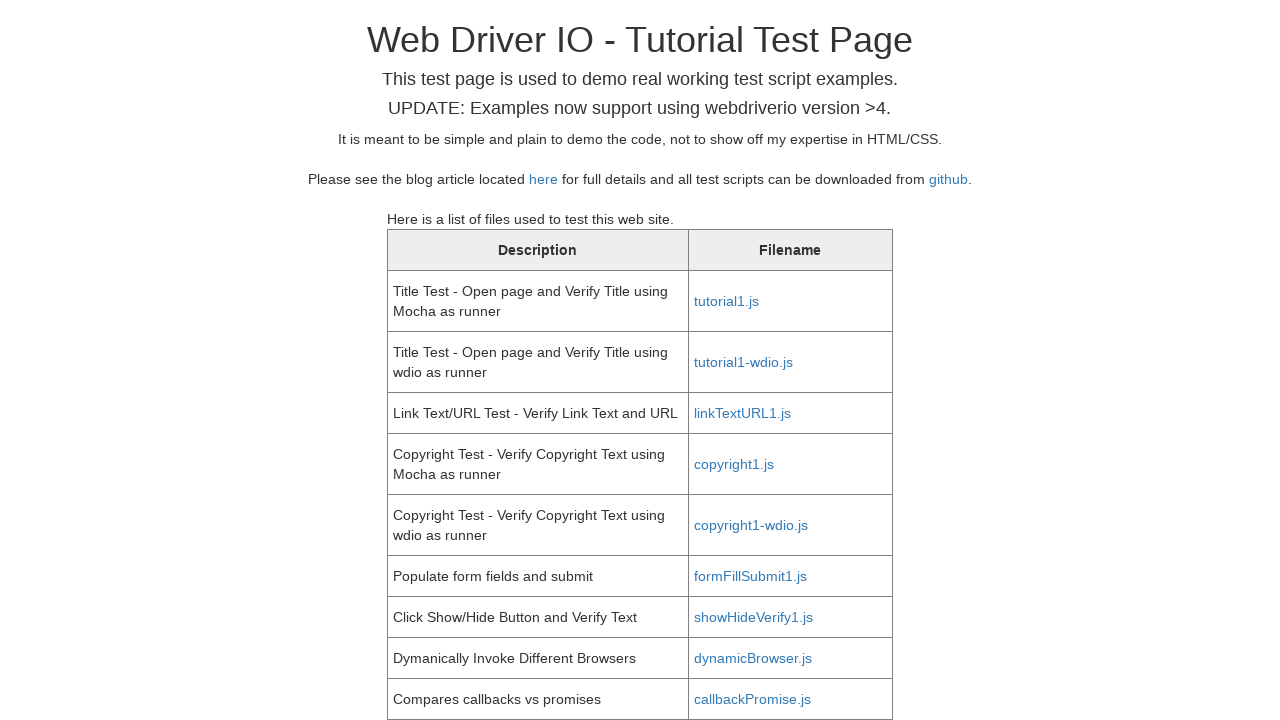

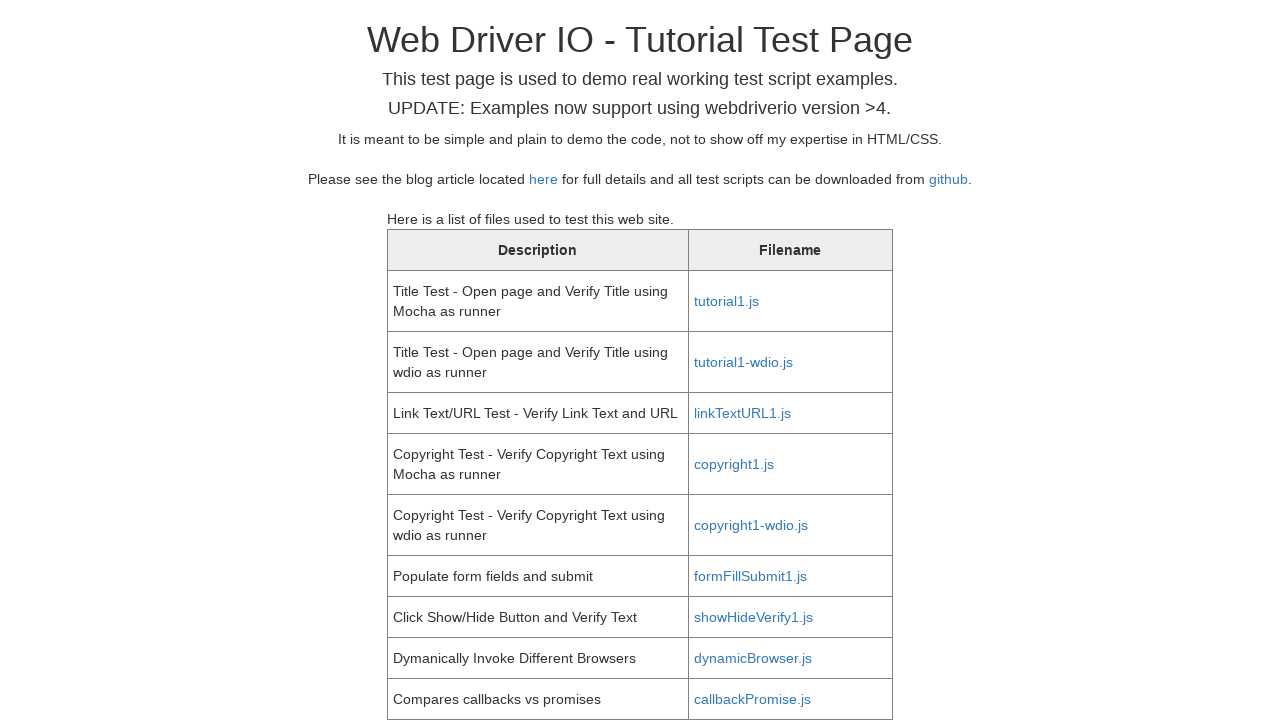